Navigates to DuckDuckGo image search results for "Cats" and verifies that images are present on the page

Starting URL: https://duckduckgo.com/?q=Cats&t=h_&iax=images&ia=images

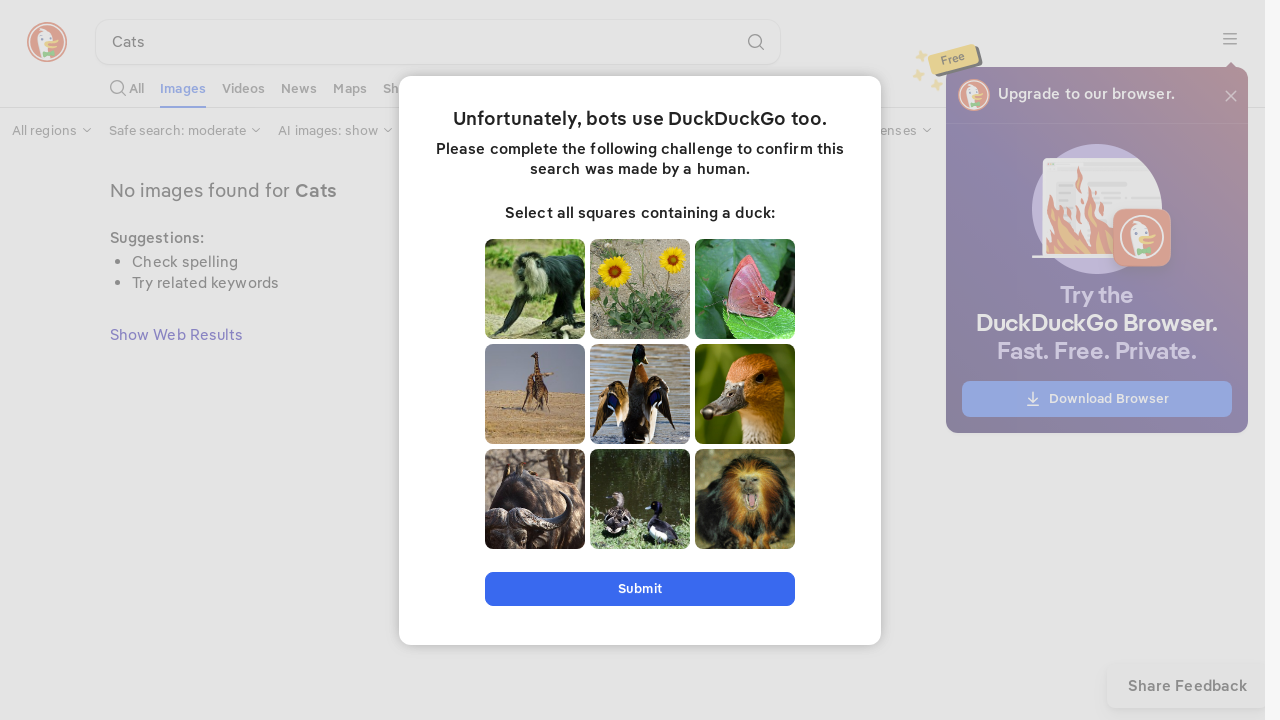

Navigated to DuckDuckGo image search results for 'Cats'
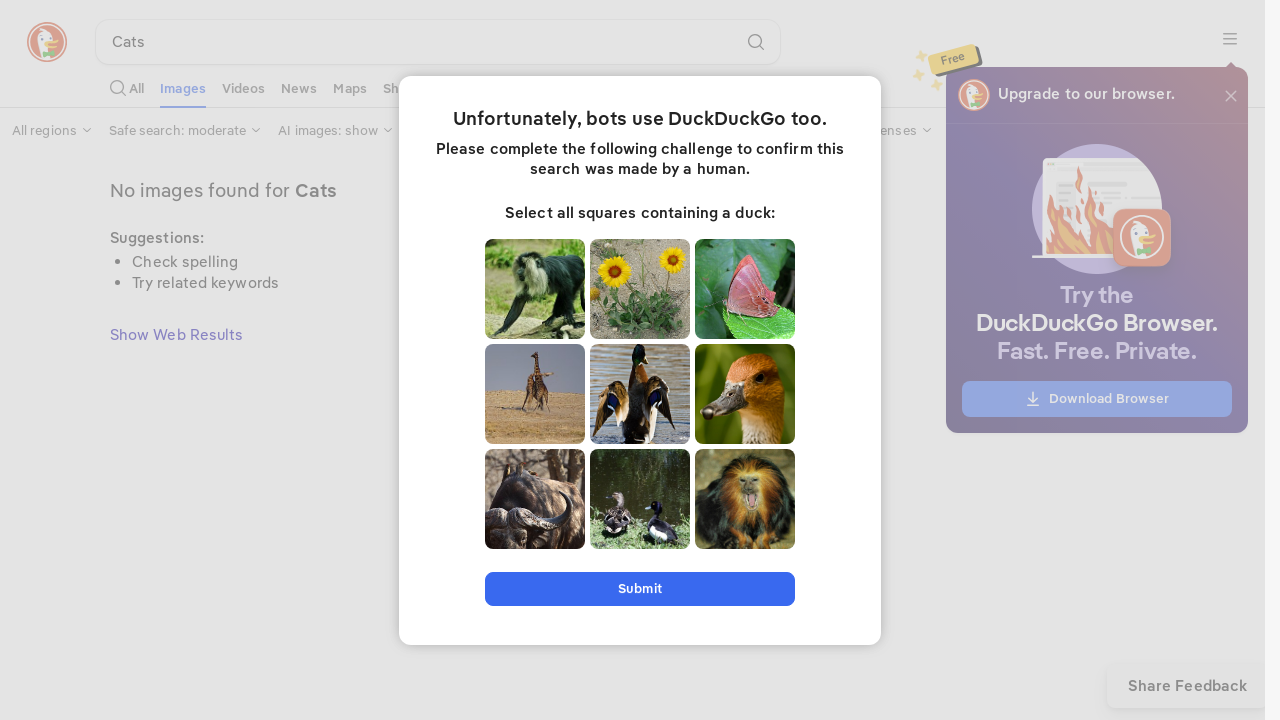

Waited for images to load on the page
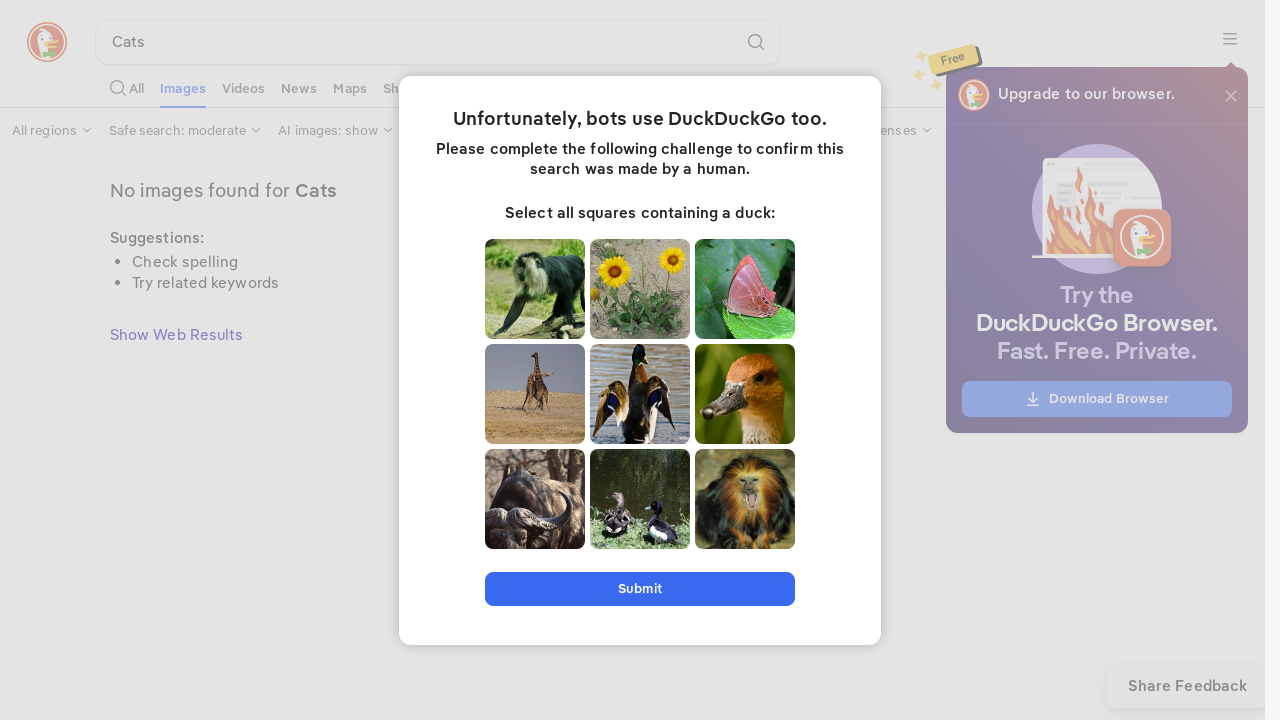

Verified that images are present on the page
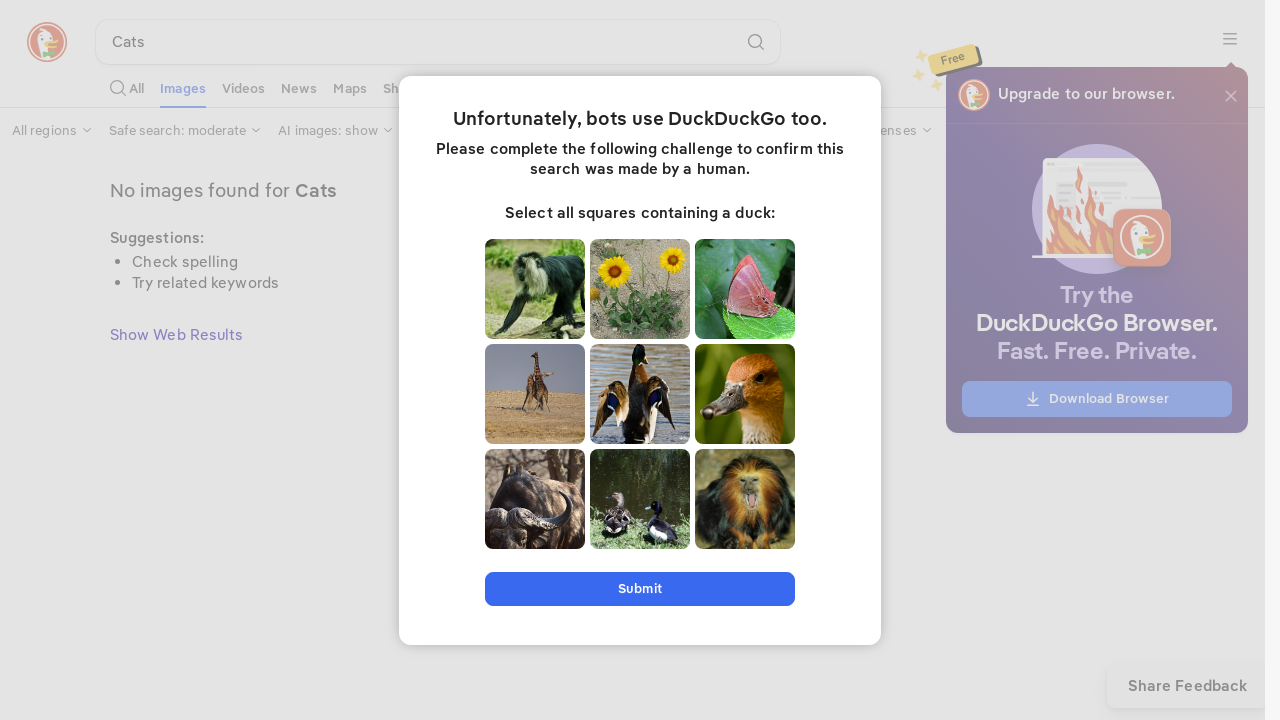

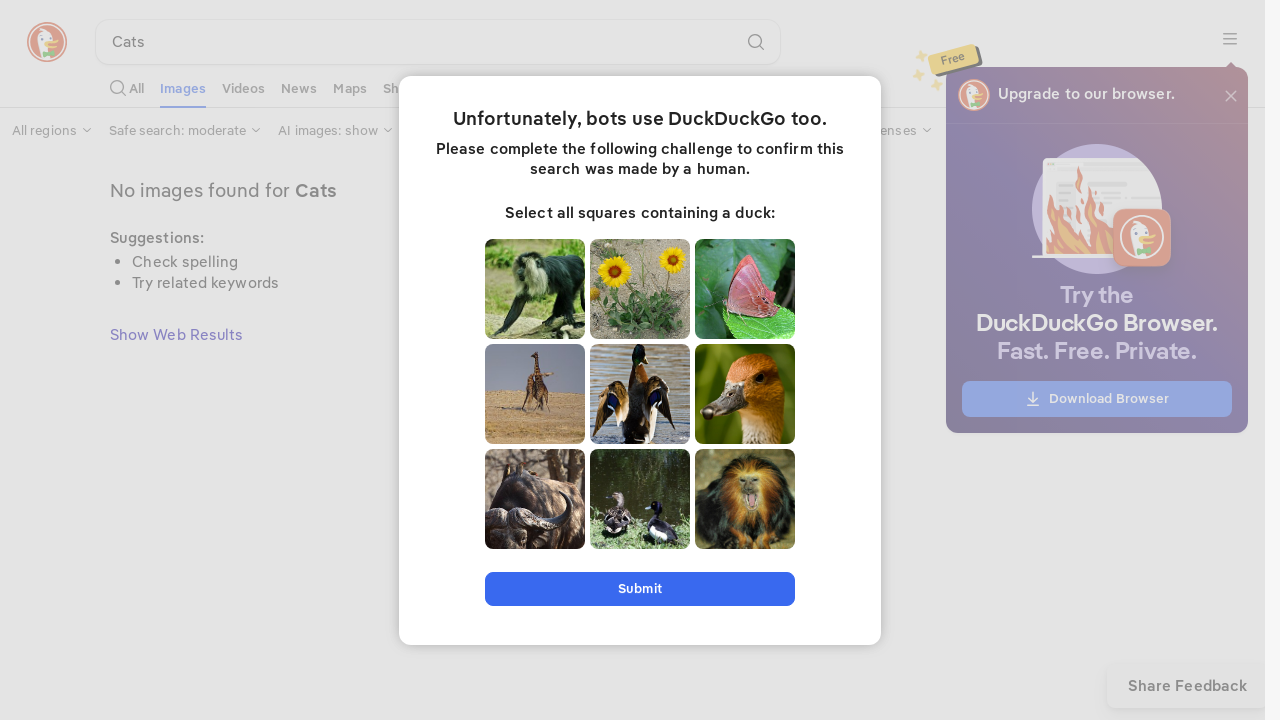